Tests table sorting functionality by clicking on a column header and verifying that the data is sorted correctly

Starting URL: https://rahulshettyacademy.com/seleniumPractise/#/offers

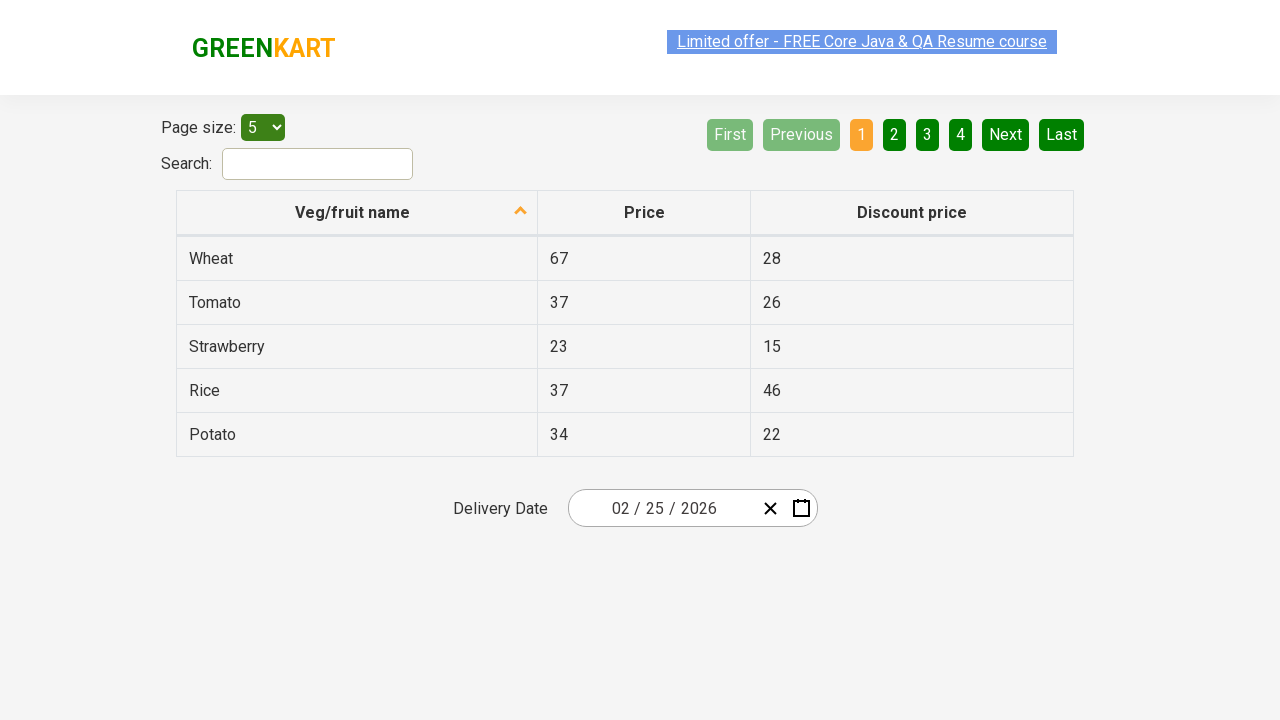

Clicked first column header to sort table at (357, 213) on tr th:nth-child(1)
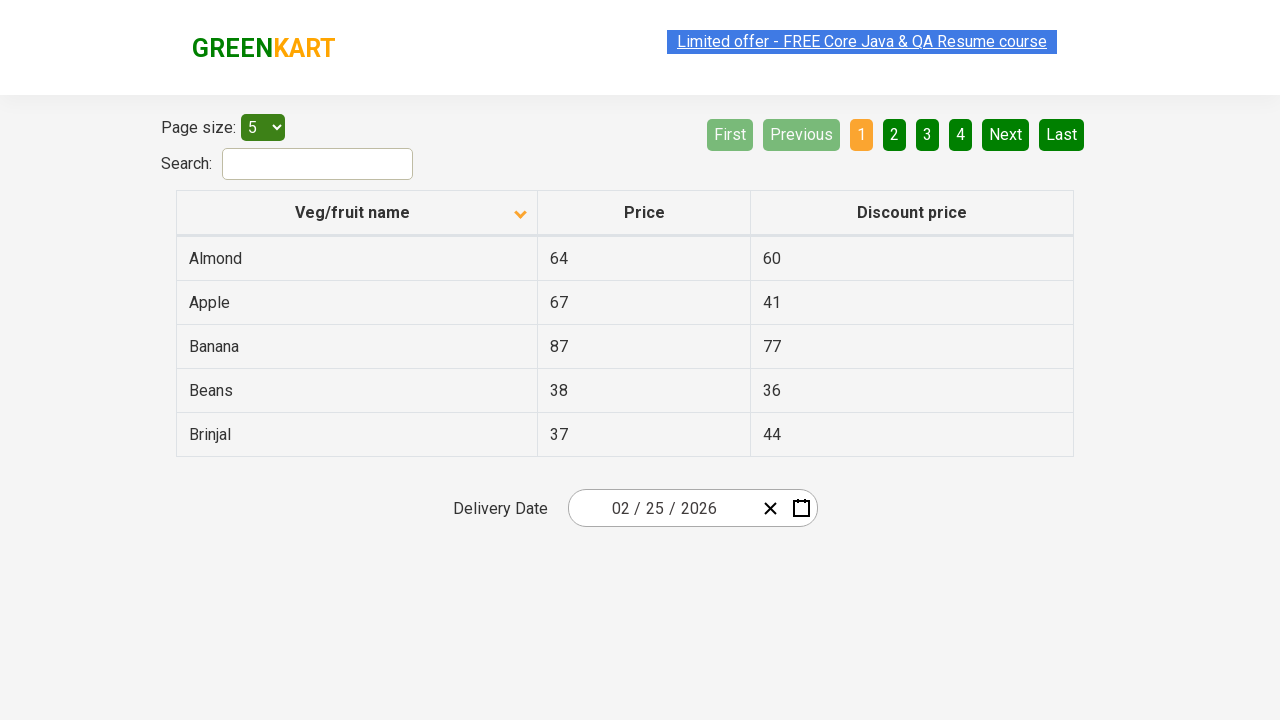

Waited for table to sort
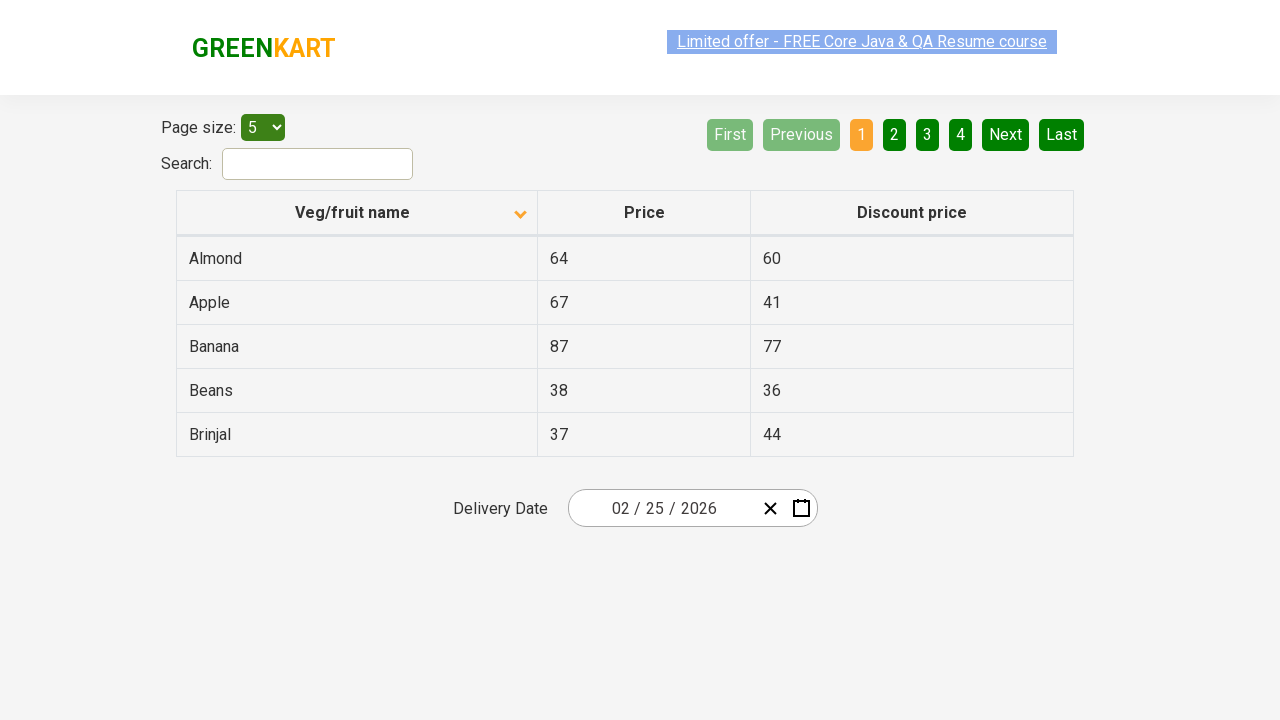

Retrieved all vegetable name elements from first column
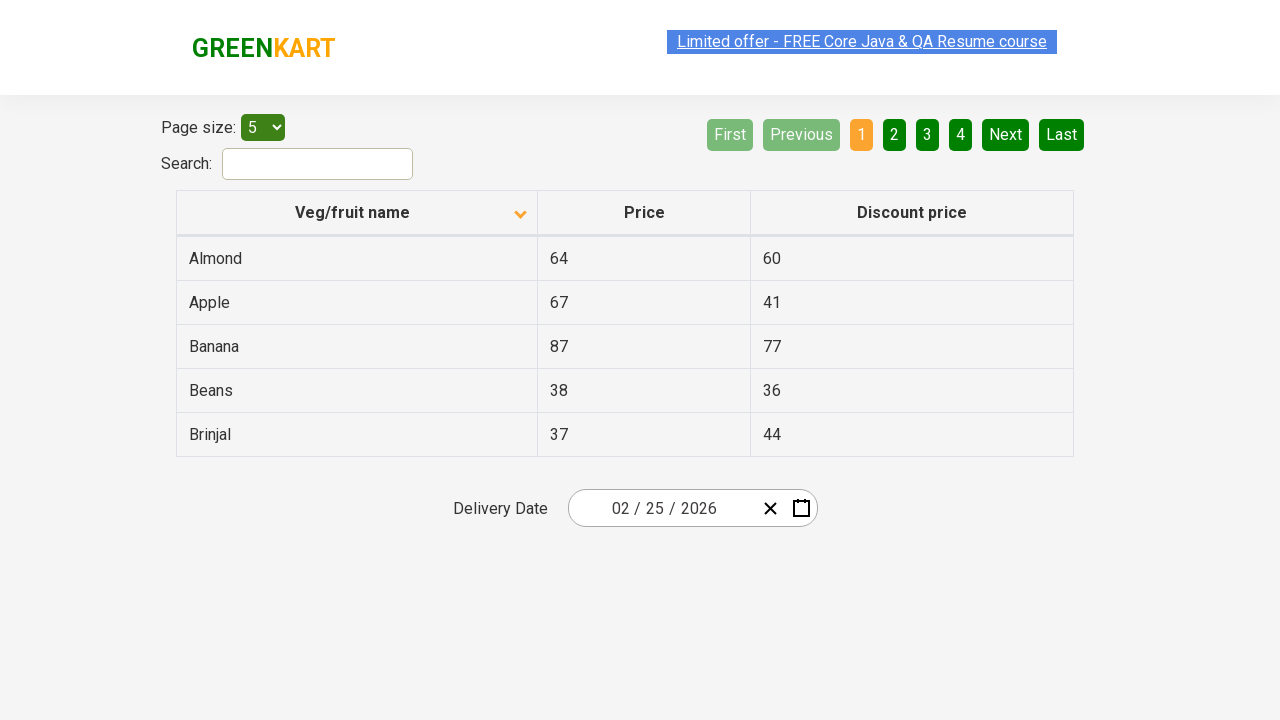

Extracted text content from all vegetable name elements
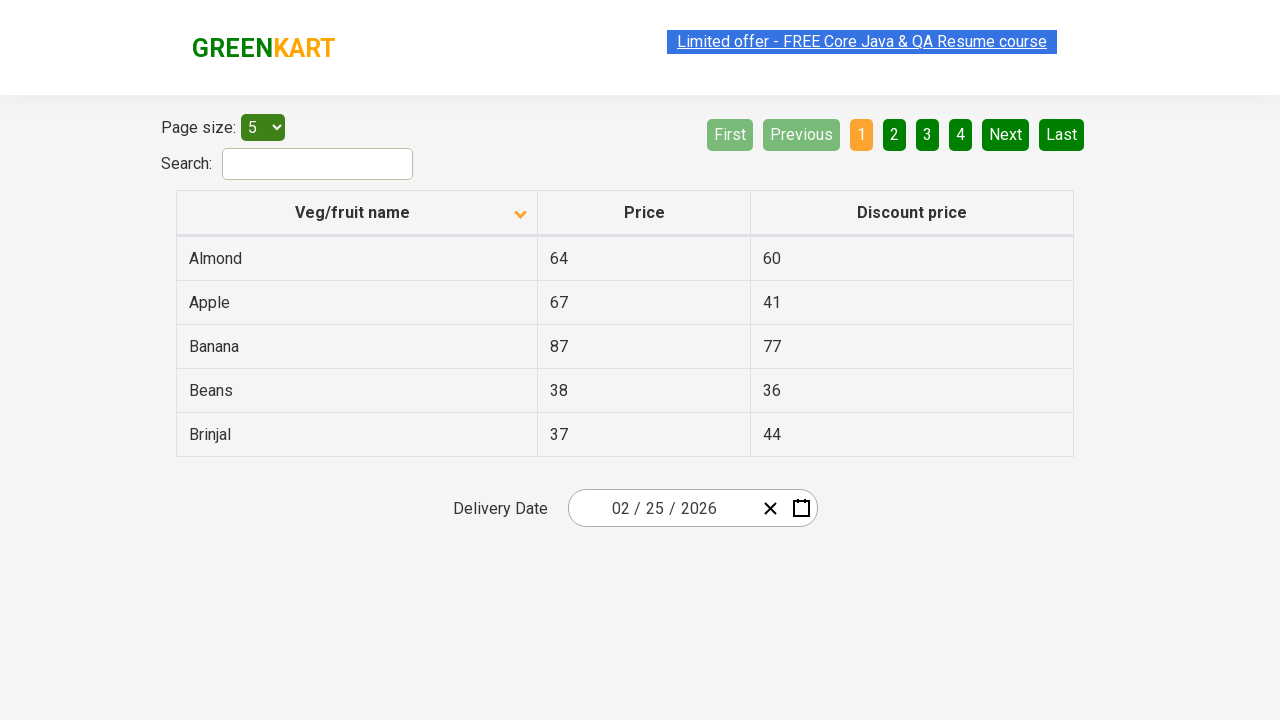

Created sorted reference list to verify table sorting
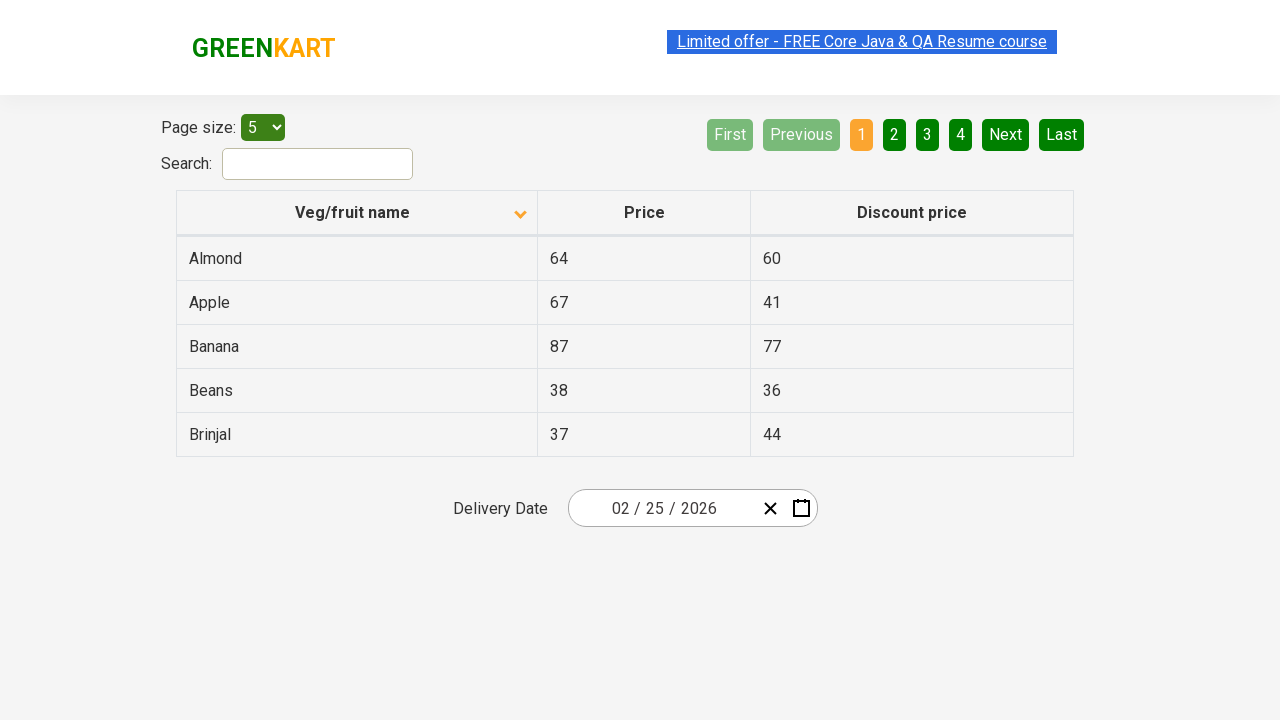

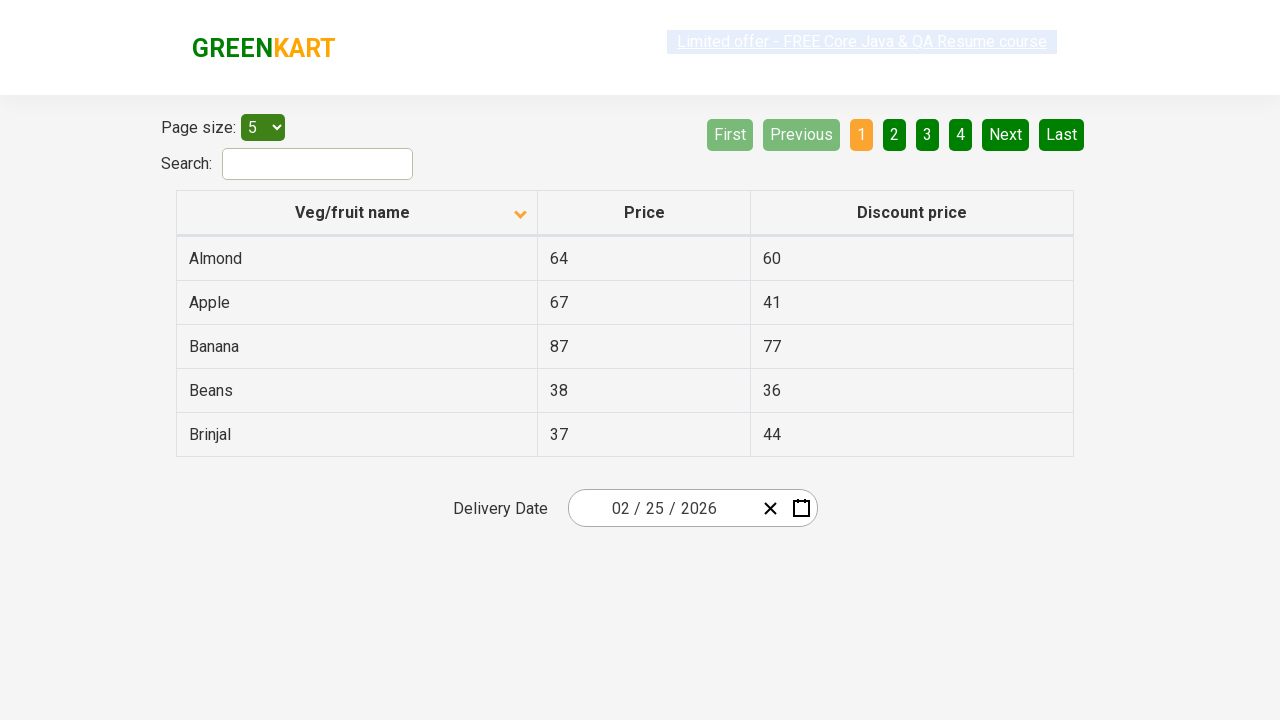